Tests that the currently applied filter link is highlighted with selected class

Starting URL: https://demo.playwright.dev/todomvc

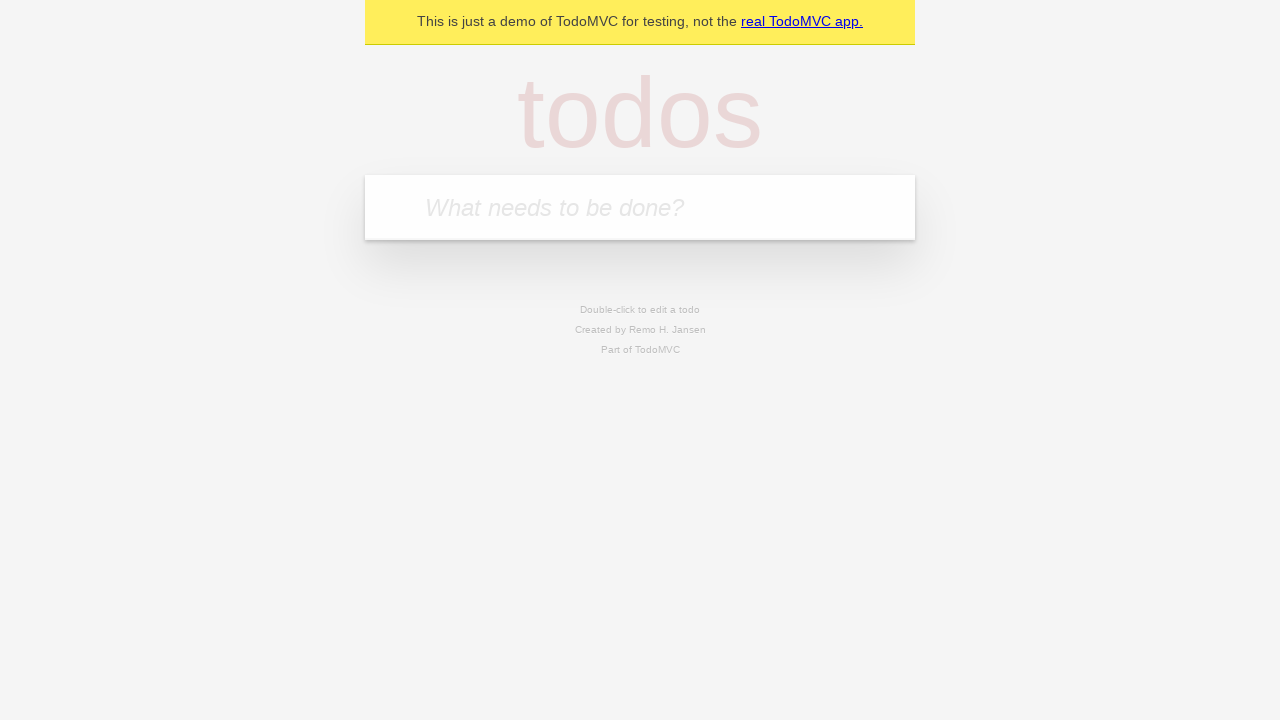

Filled first todo input with 'buy some cheese' on internal:attr=[placeholder="What needs to be done?"i]
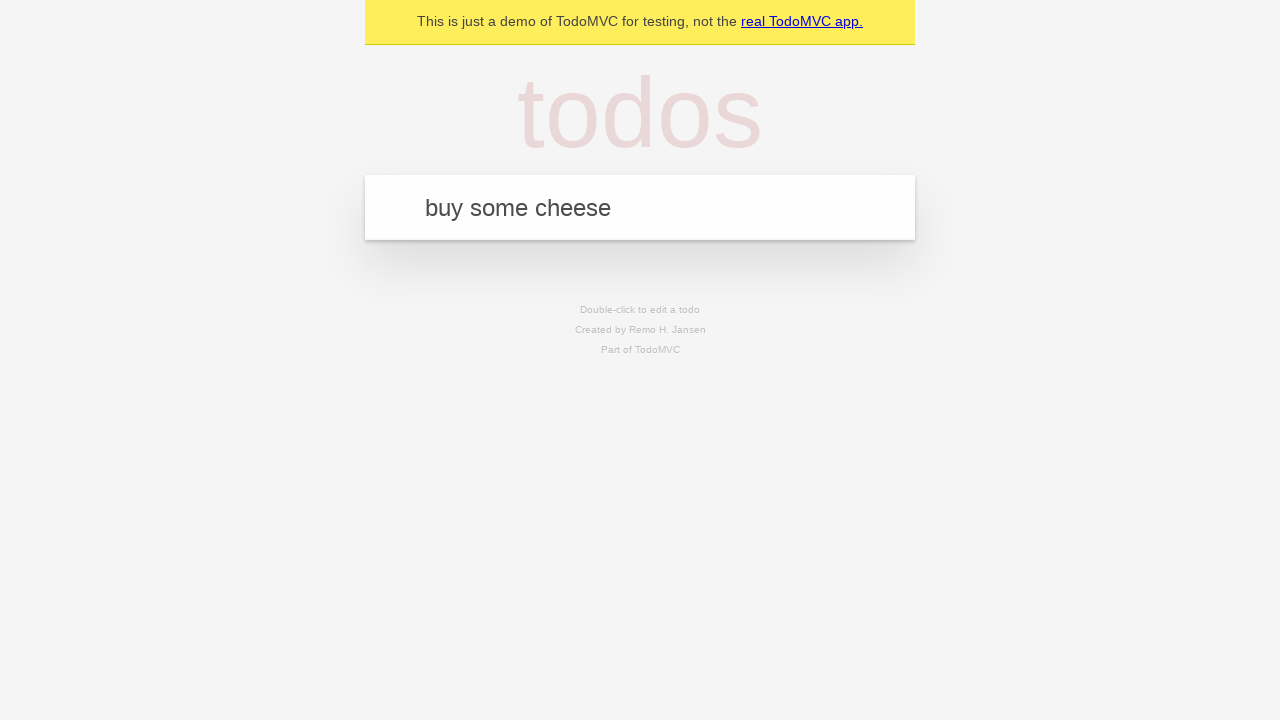

Pressed Enter to create first todo on internal:attr=[placeholder="What needs to be done?"i]
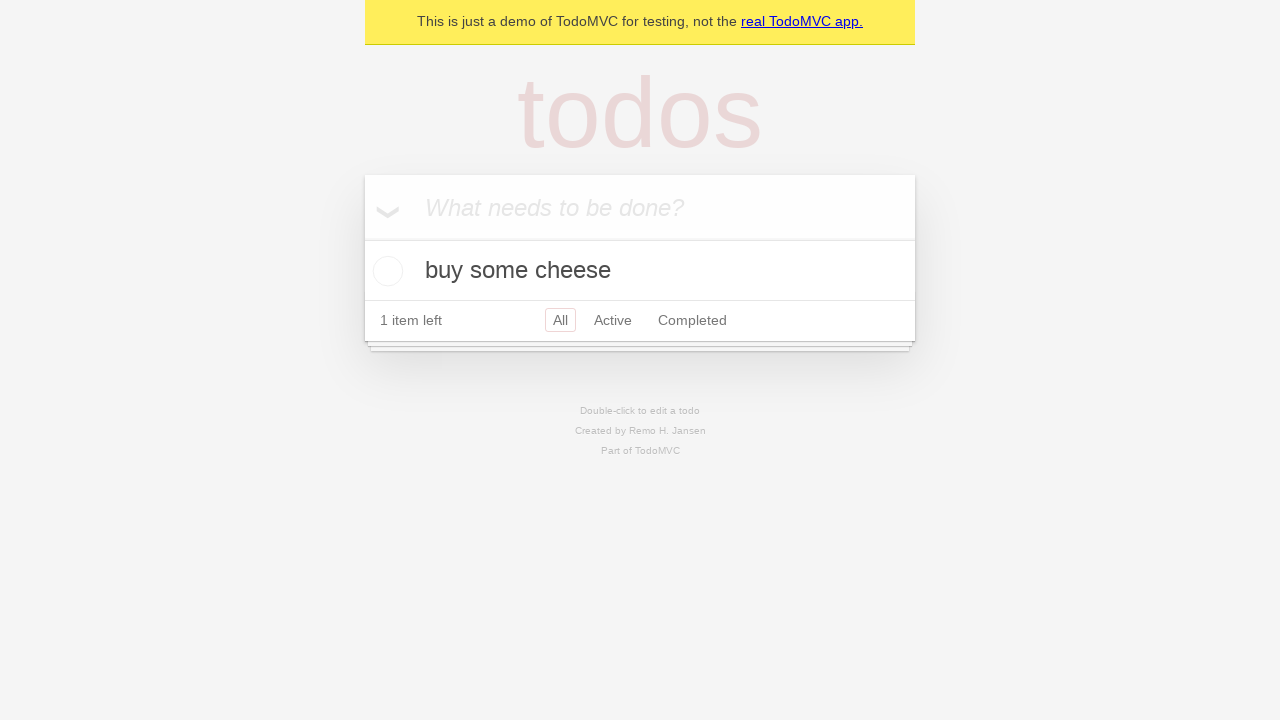

Filled second todo input with 'feed the cat' on internal:attr=[placeholder="What needs to be done?"i]
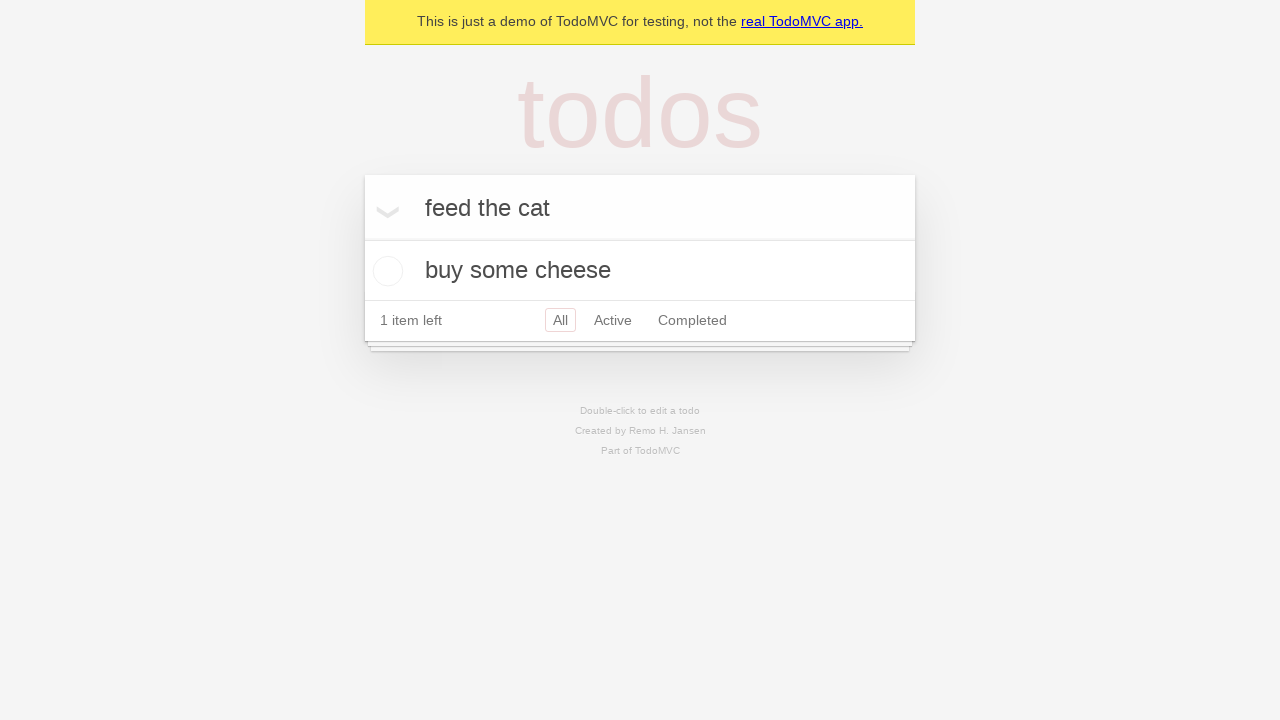

Pressed Enter to create second todo on internal:attr=[placeholder="What needs to be done?"i]
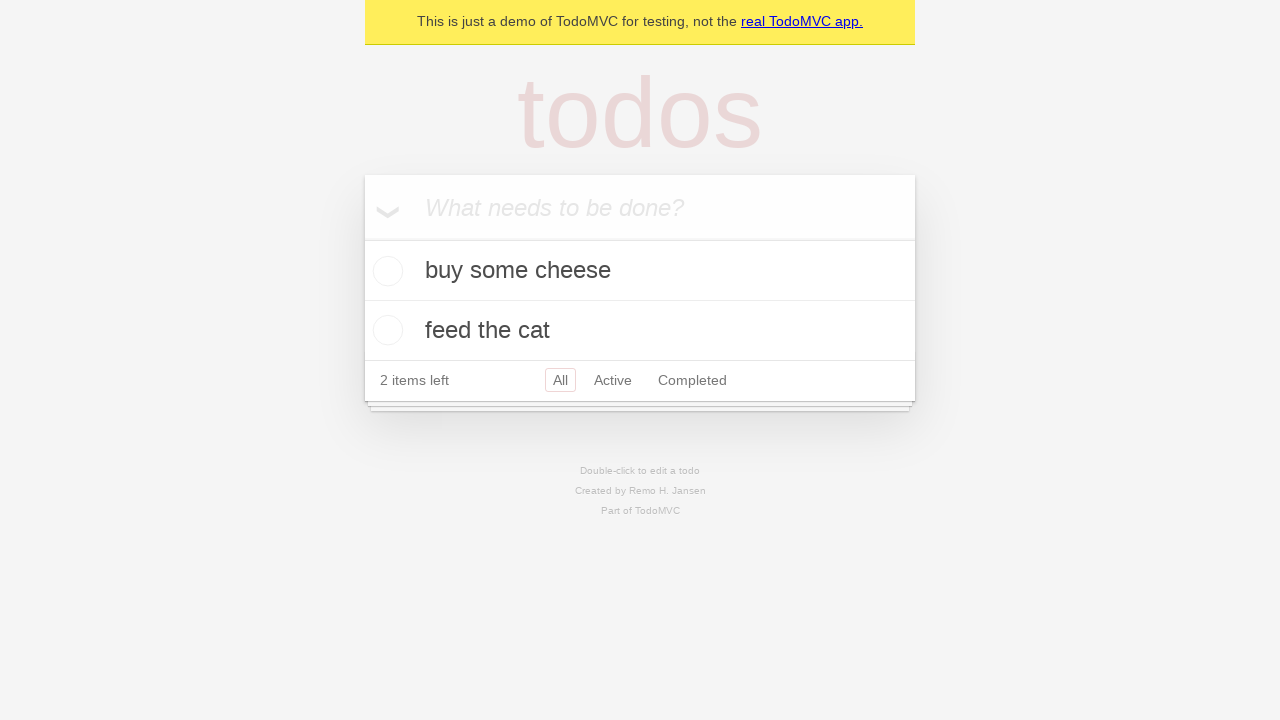

Filled third todo input with 'book a doctors appointment' on internal:attr=[placeholder="What needs to be done?"i]
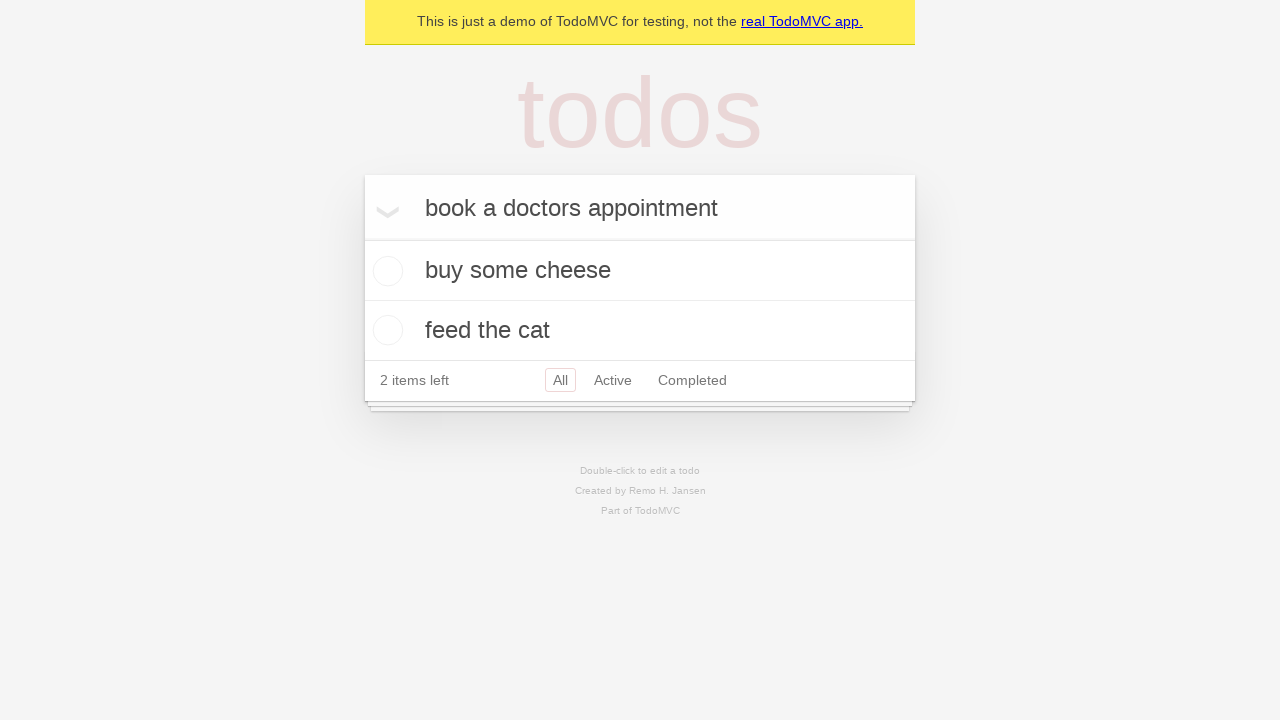

Pressed Enter to create third todo on internal:attr=[placeholder="What needs to be done?"i]
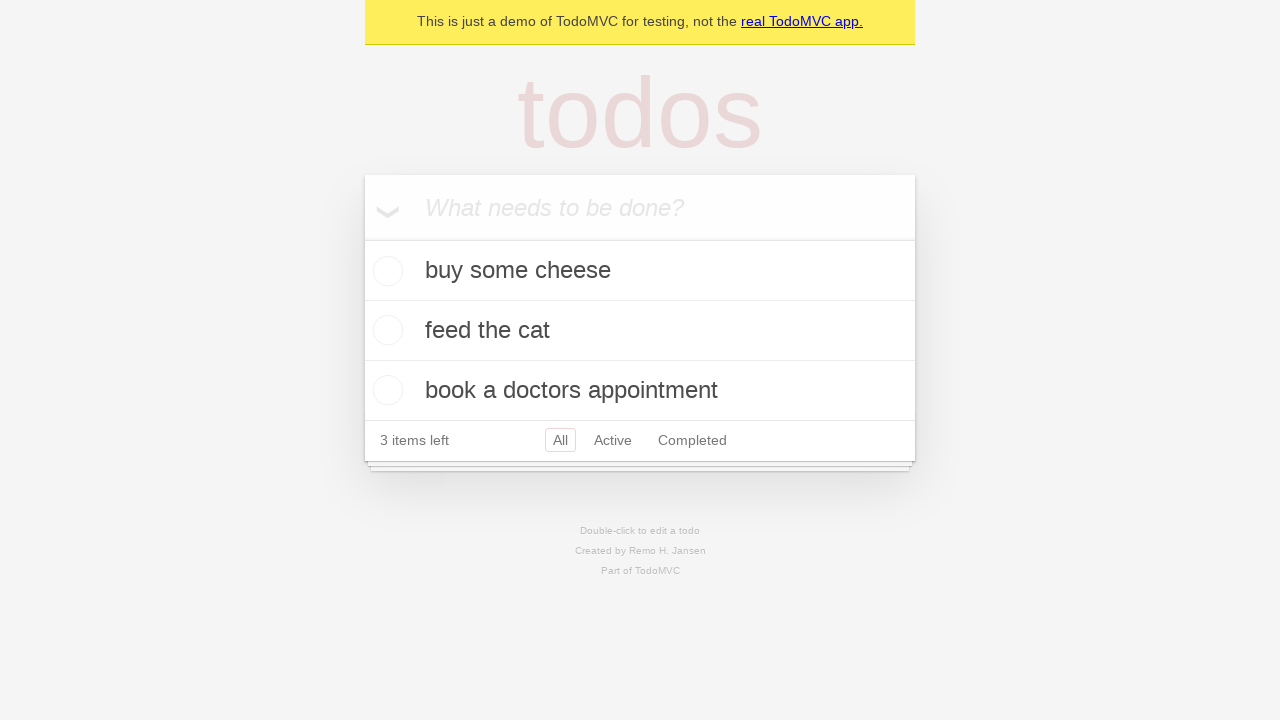

Verified all 3 todos were created and counter shows '3 items left'
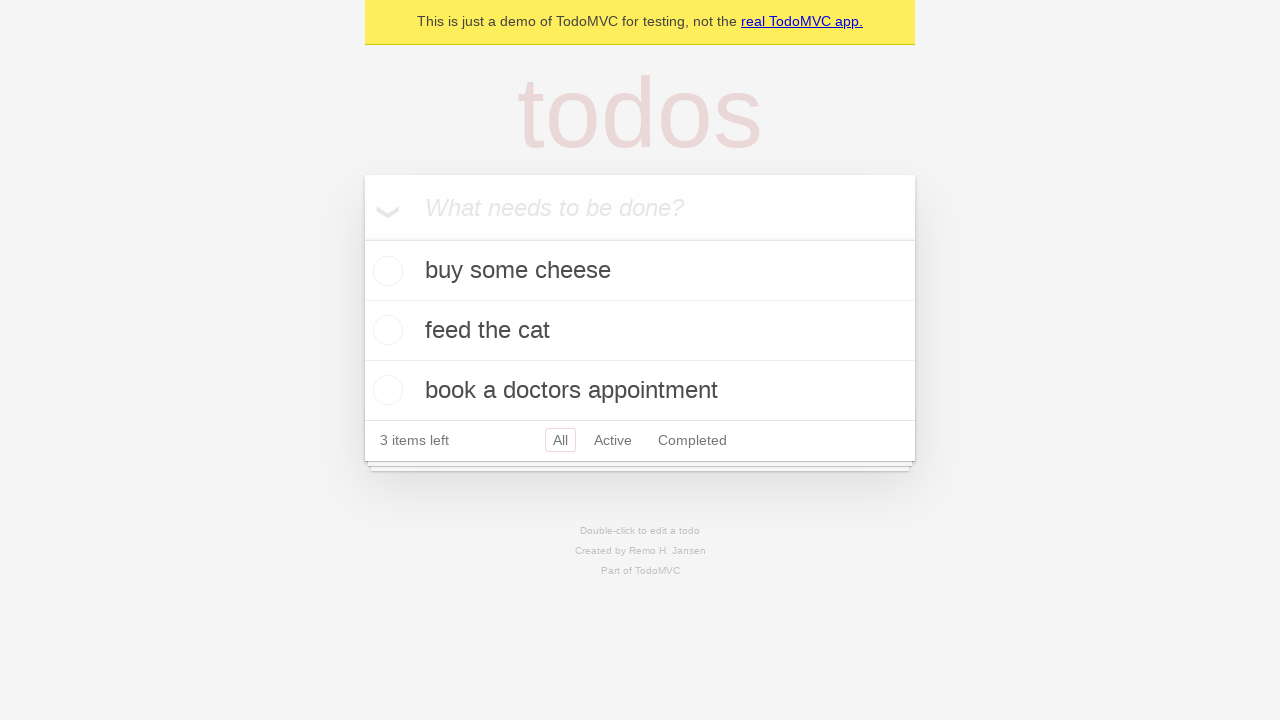

Clicked Active filter link at (613, 440) on internal:role=link[name="Active"i]
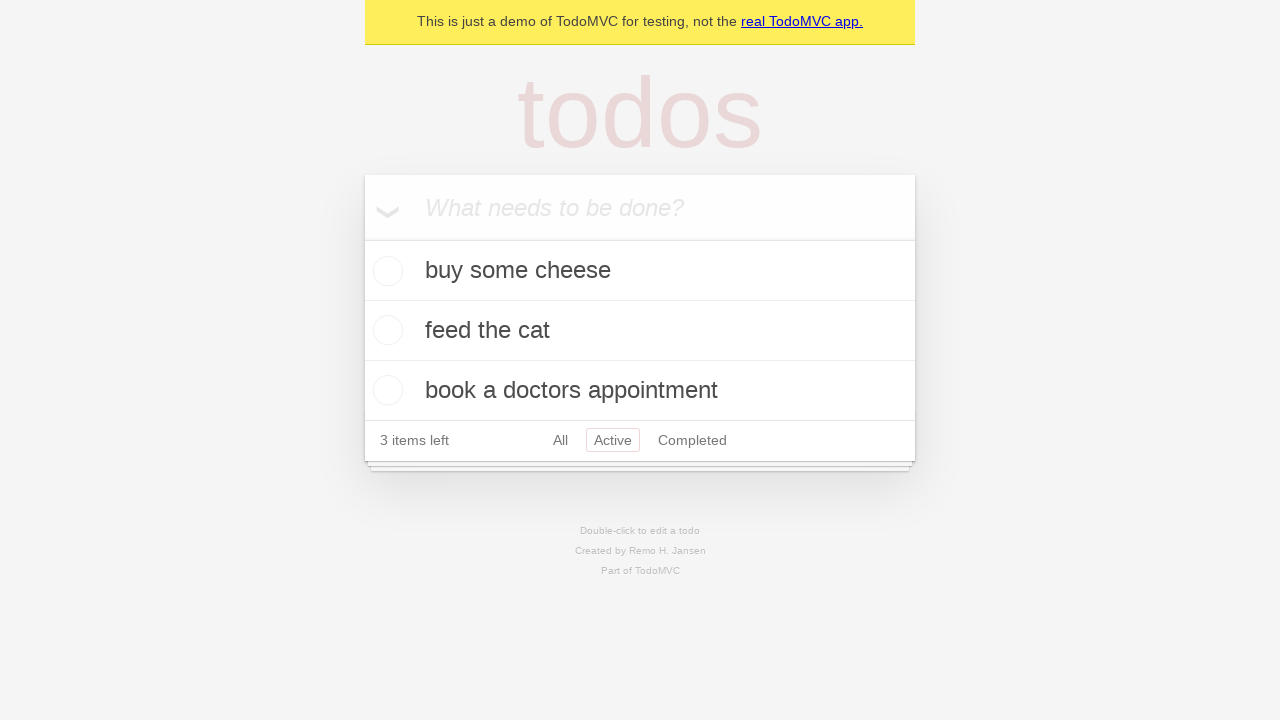

Waited 200ms for Active filter to be applied
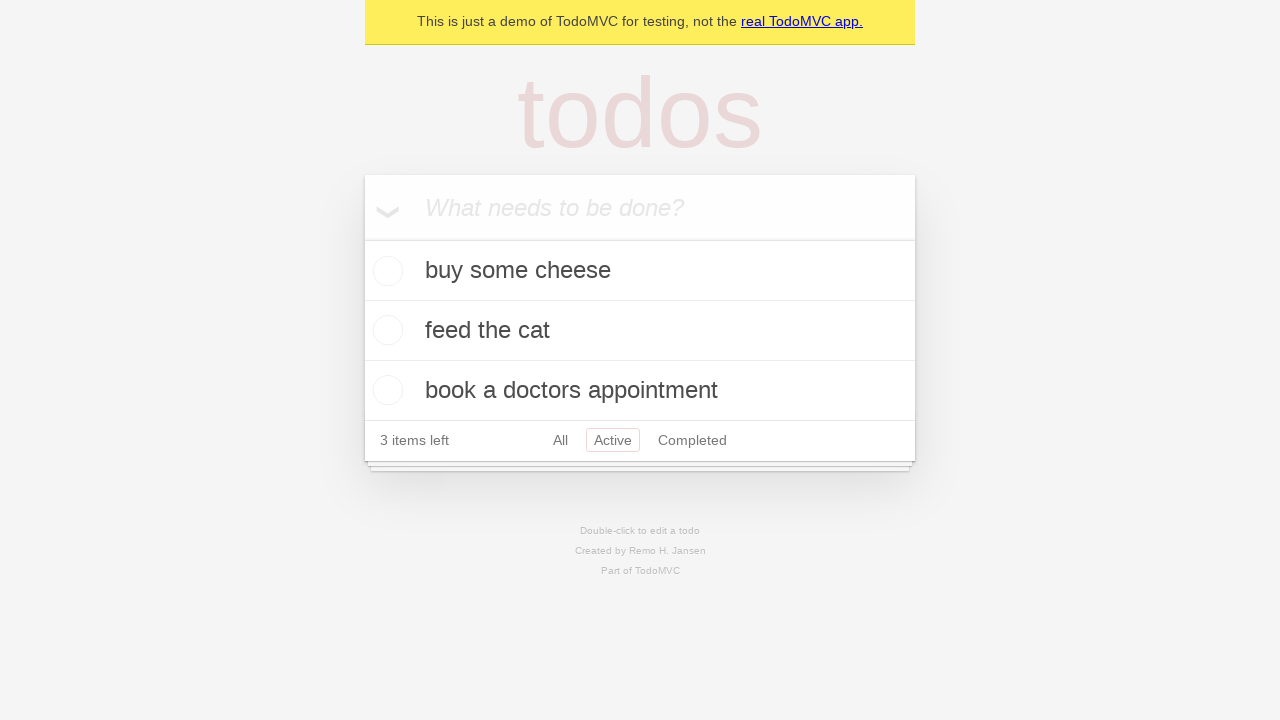

Clicked Completed filter link at (692, 440) on internal:role=link[name="Completed"i]
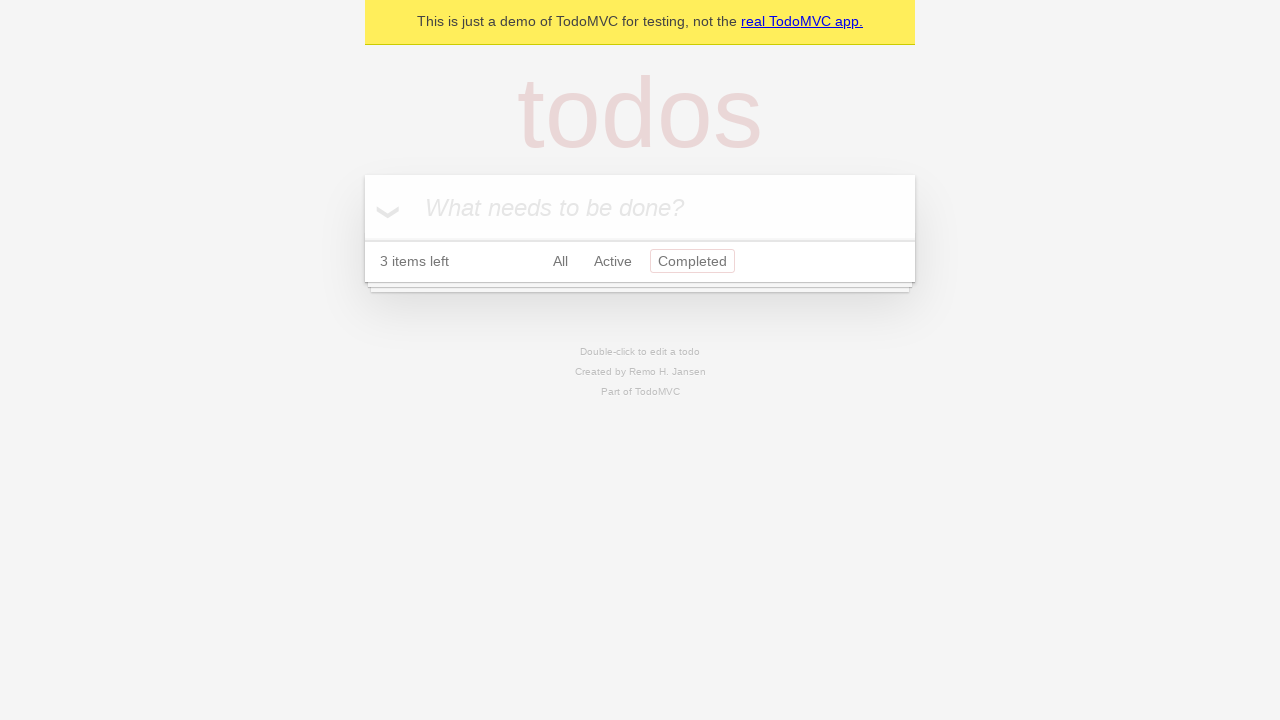

Waited 200ms for Completed filter to be applied and verified it is highlighted with selected class
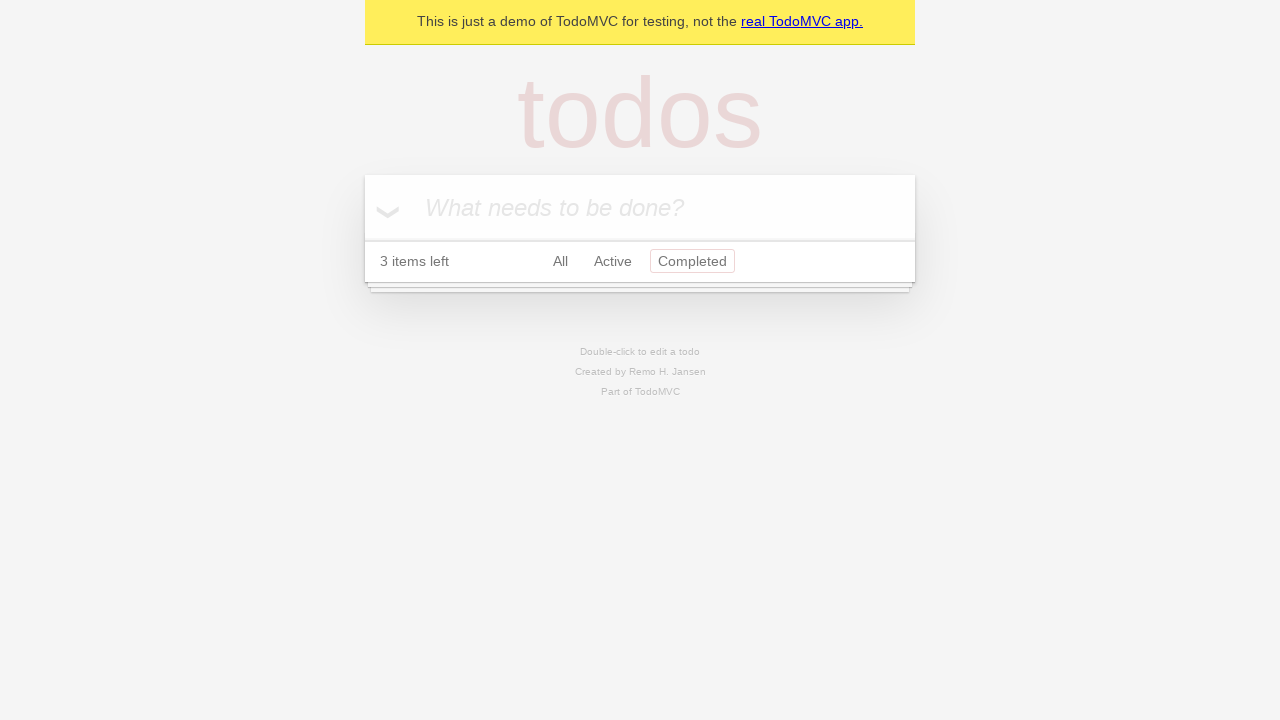

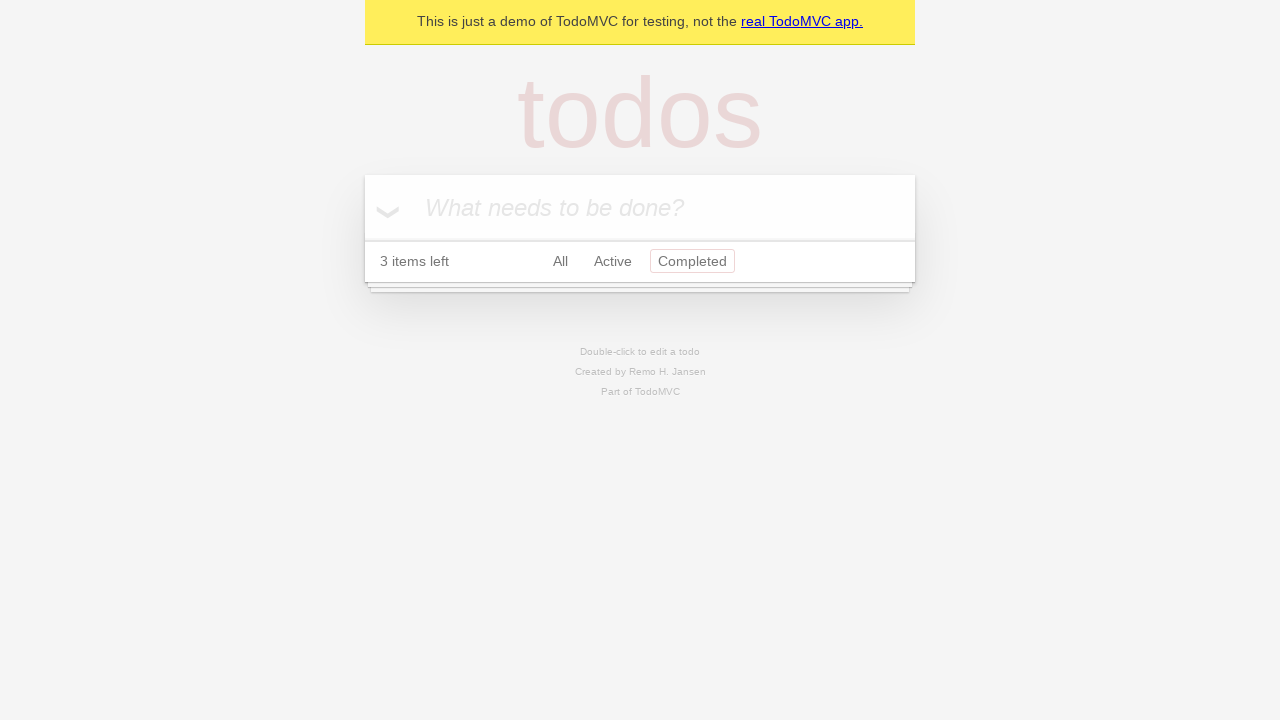